Navigates to GitHub homepage and verifies the page loads by checking the page title is present

Starting URL: https://github.com

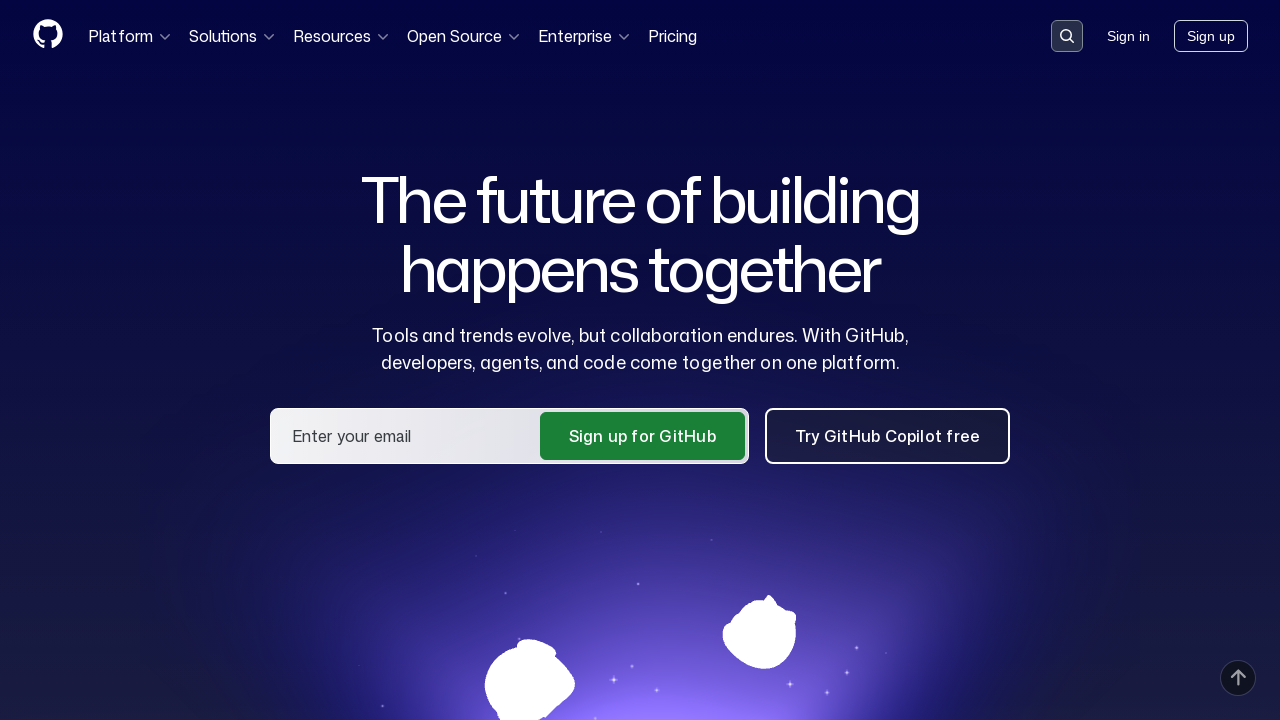

Navigated to GitHub homepage
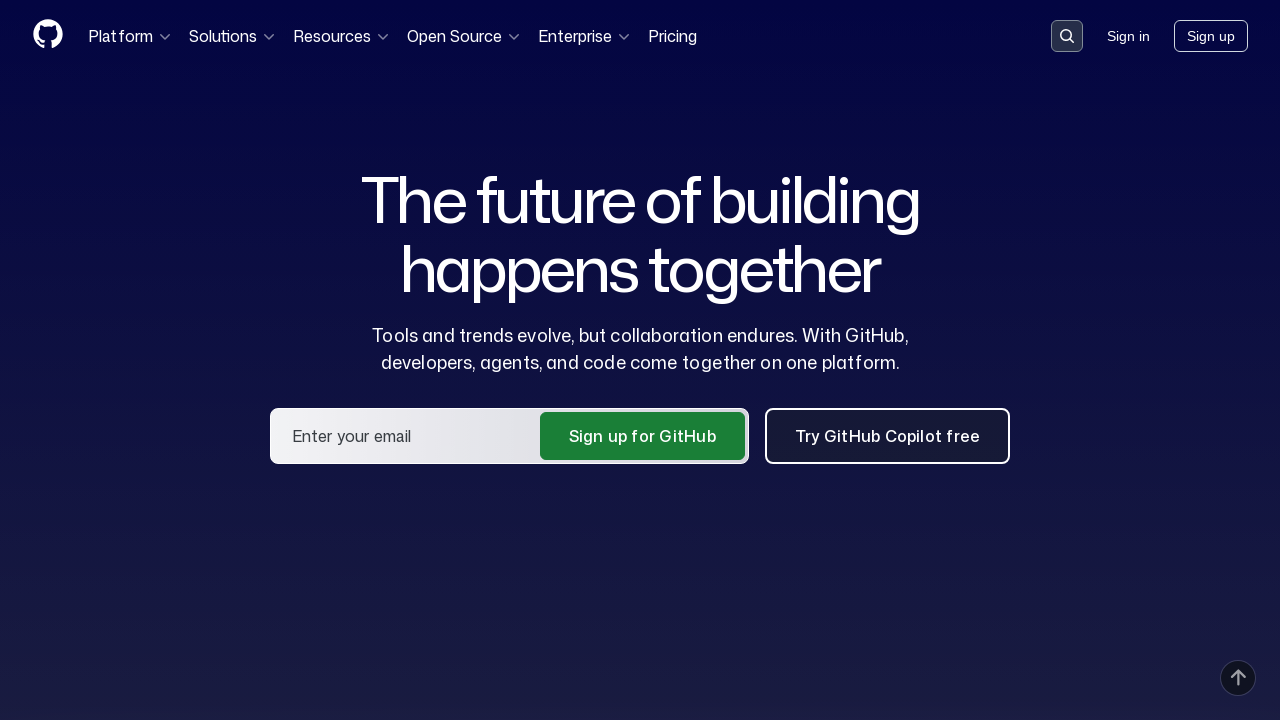

Page loaded with domcontentloaded state
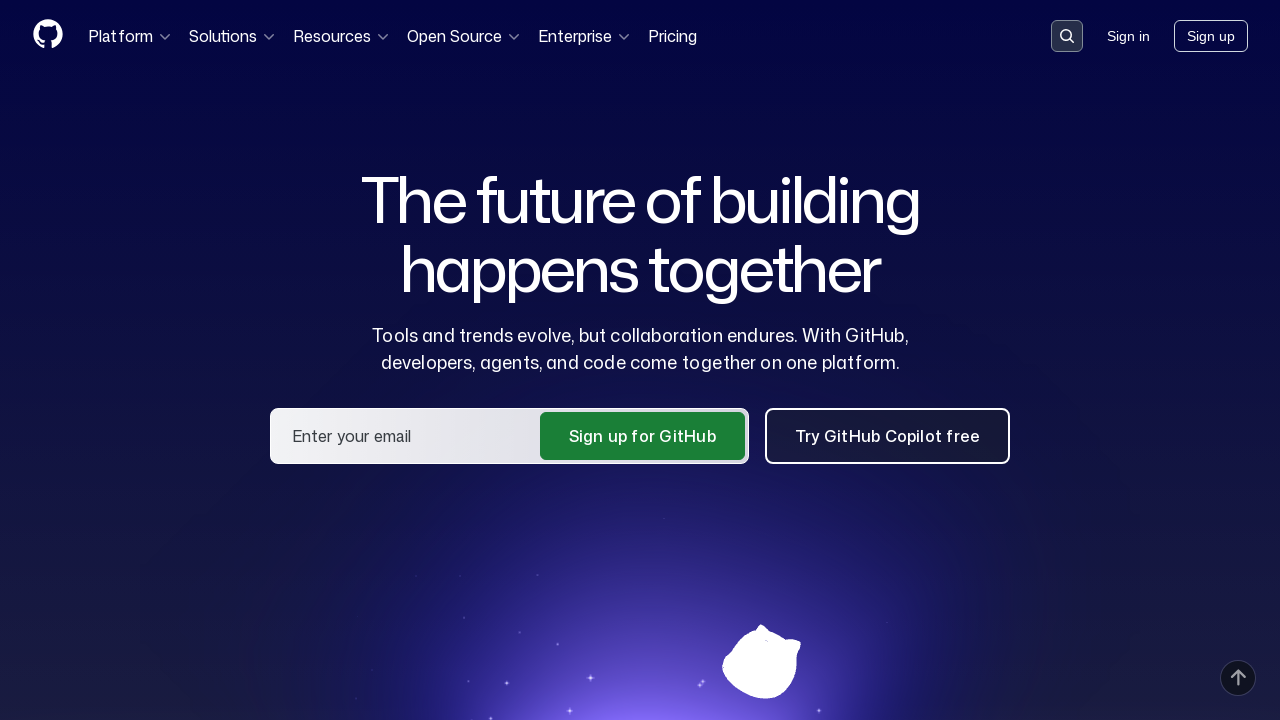

Retrieved page title: GitHub · Change is constant. GitHub keeps you ahead. · GitHub
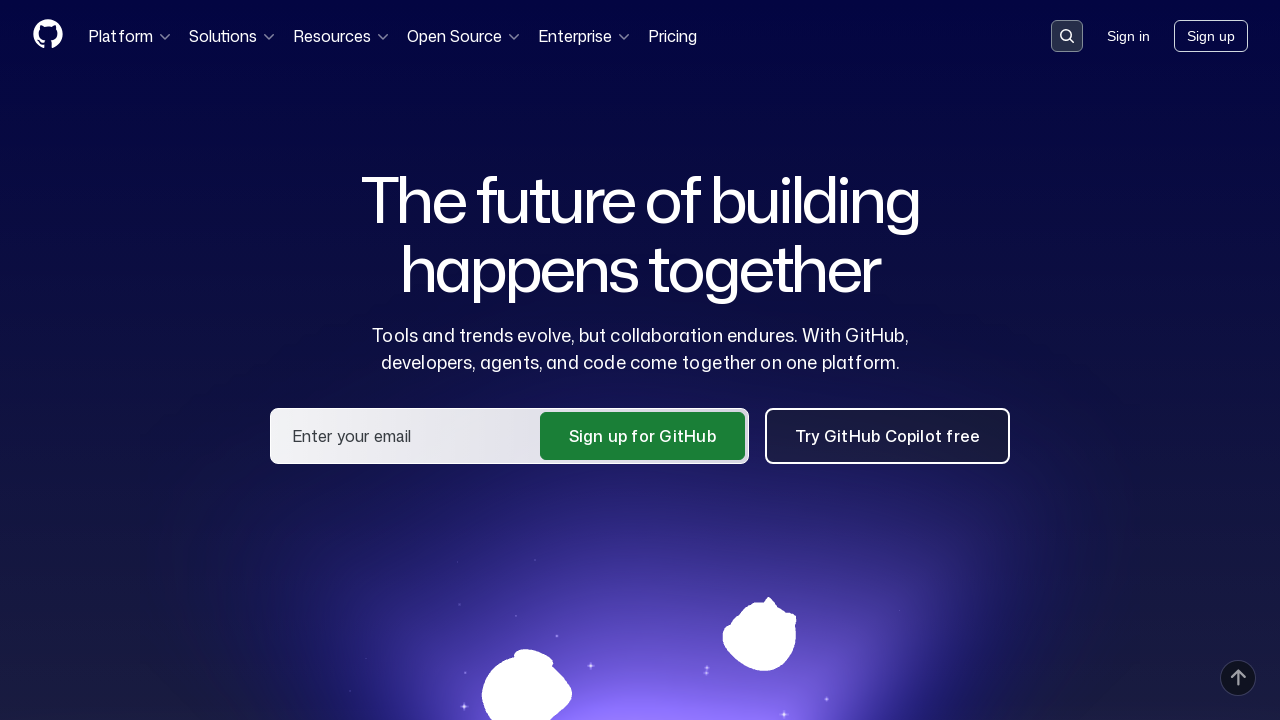

Verified page title contains 'GitHub'
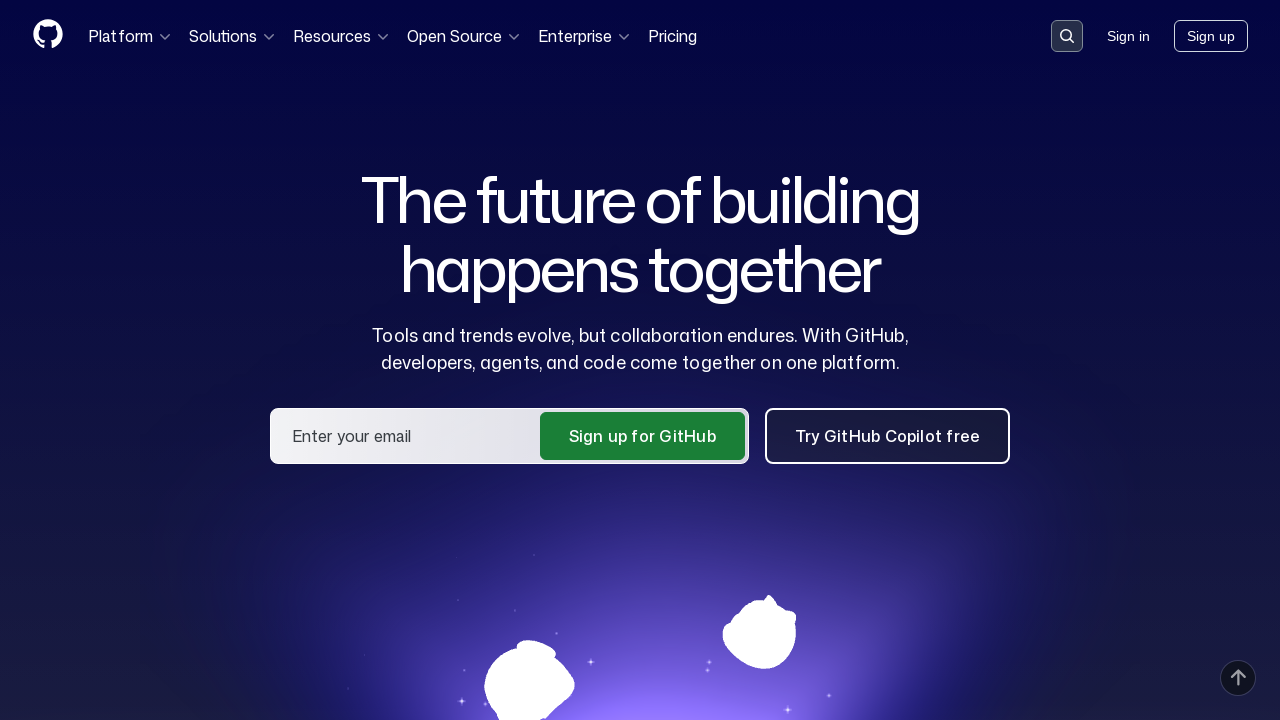

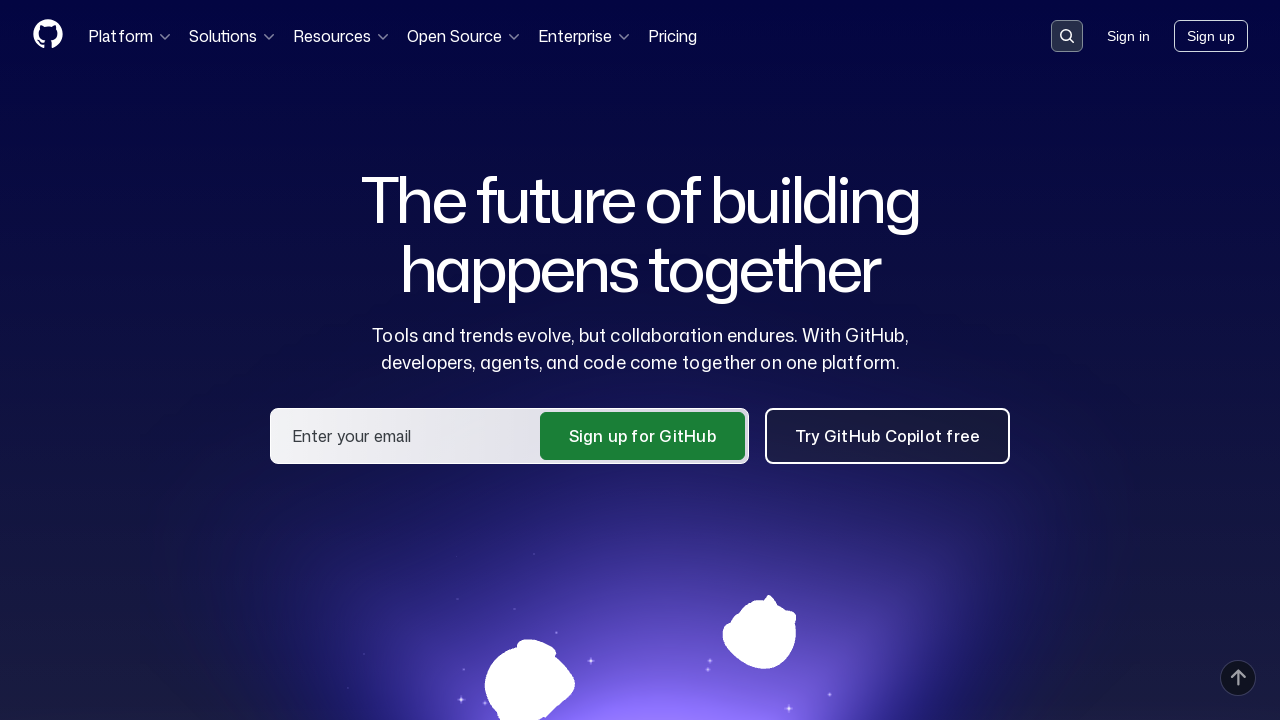